Tests a registration form by filling in personal details including first name, last name, address, email, phone number, selecting gender, and choosing hobbies.

Starting URL: http://demo.automationtesting.in/Register.html

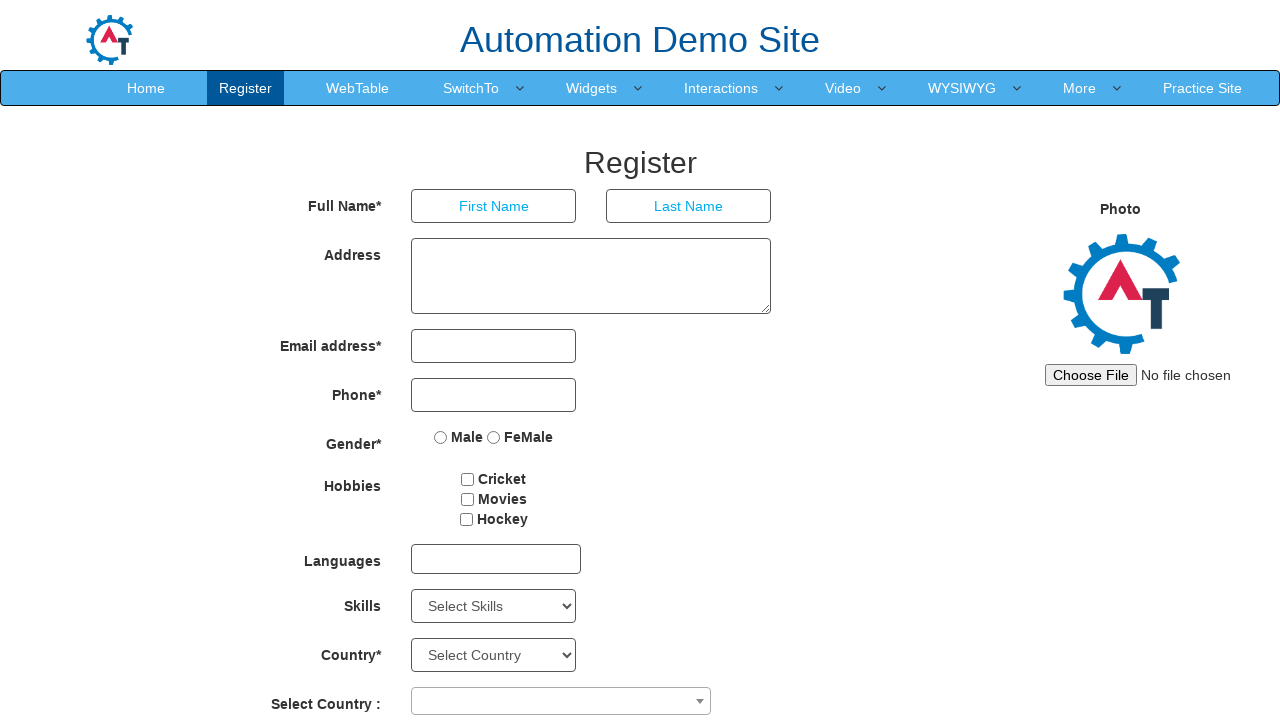

Filled first name field with 'Kirubanithi' on input[ng-model='FirstName']
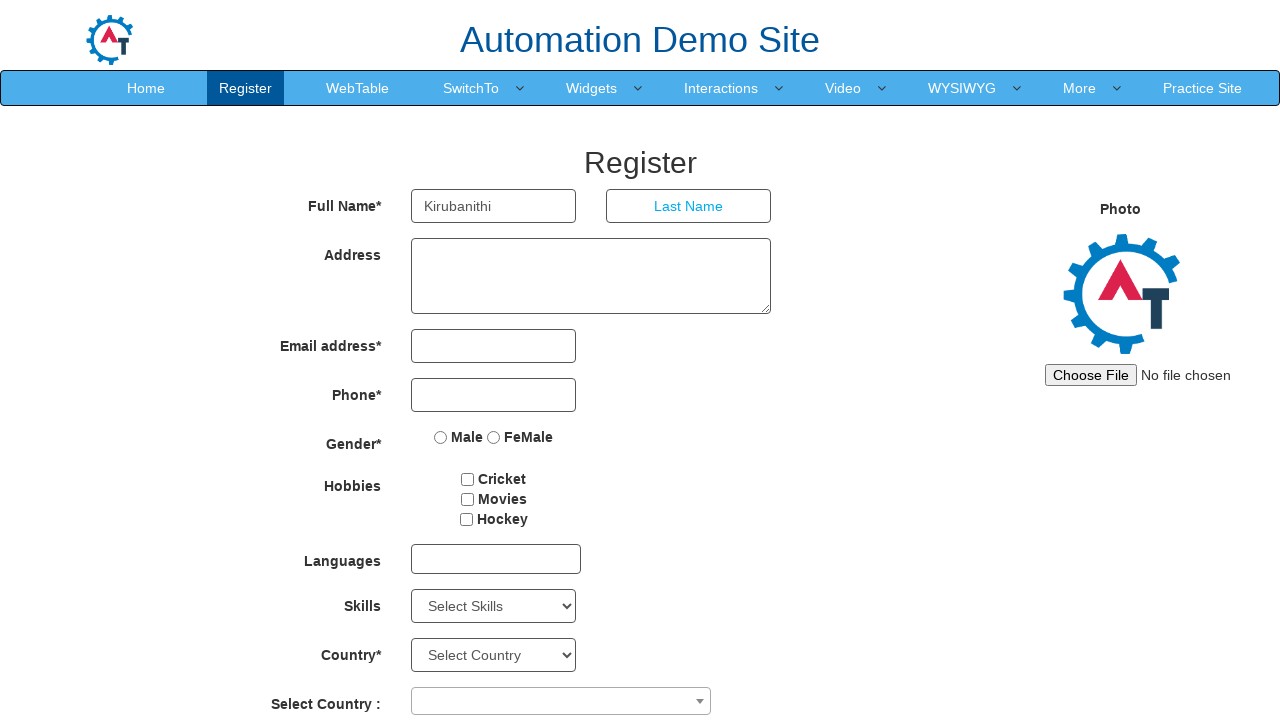

Filled last name field with 'Mathi' on input[ng-model='LastName']
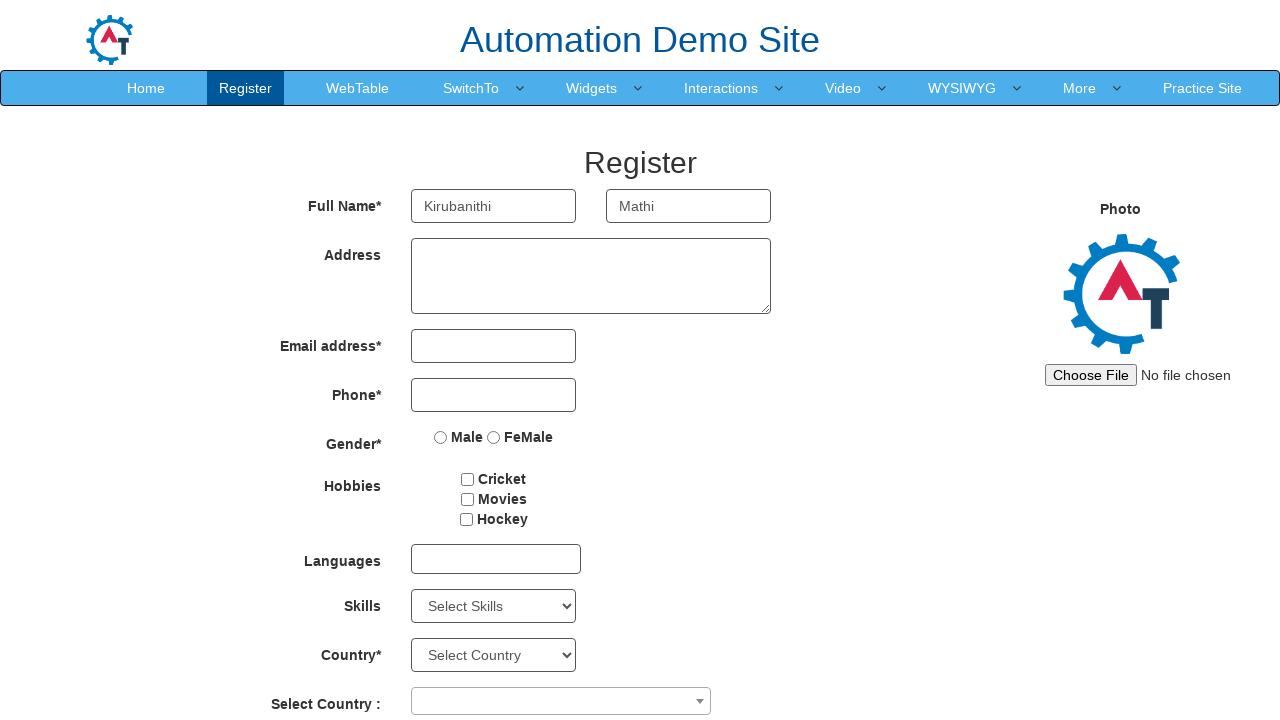

Filled address field with 'Saidapet, Chennai' on textarea[ng-model='Adress']
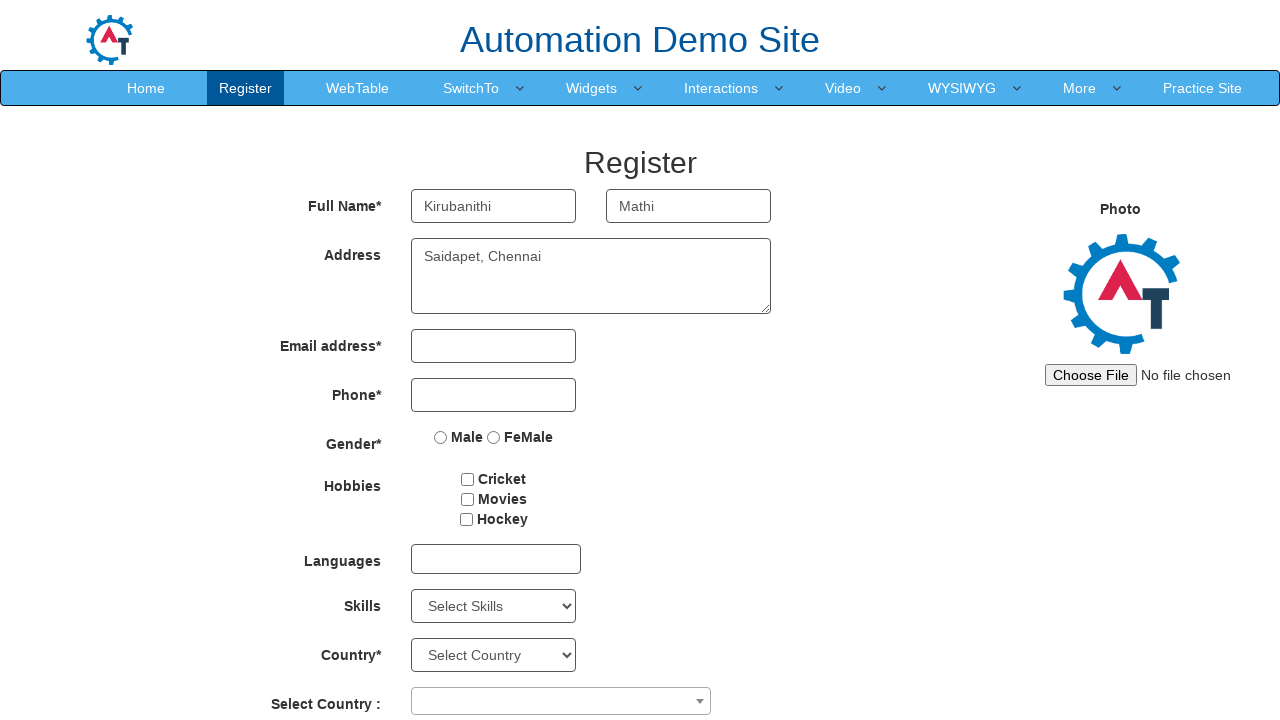

Filled email address field with 'Kirubanithi@gmail.com' on input[ng-model='EmailAdress']
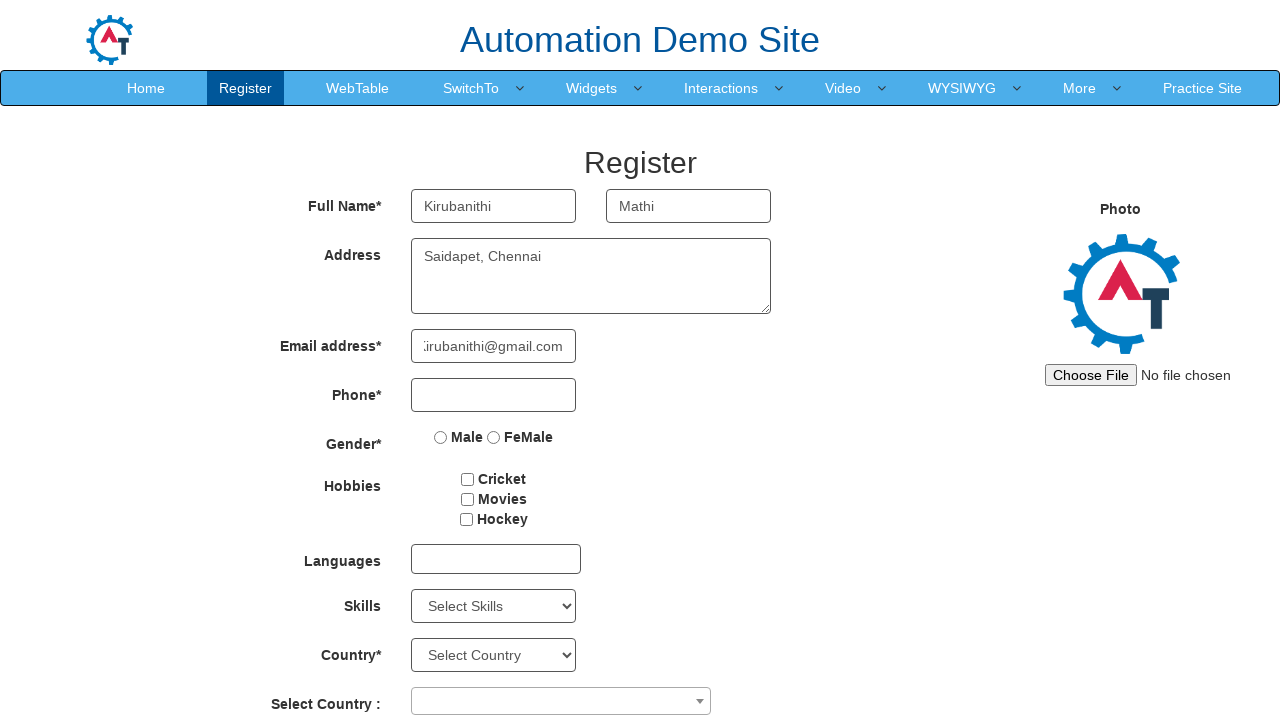

Filled phone number field with '8979878978' on input[ng-model='Phone']
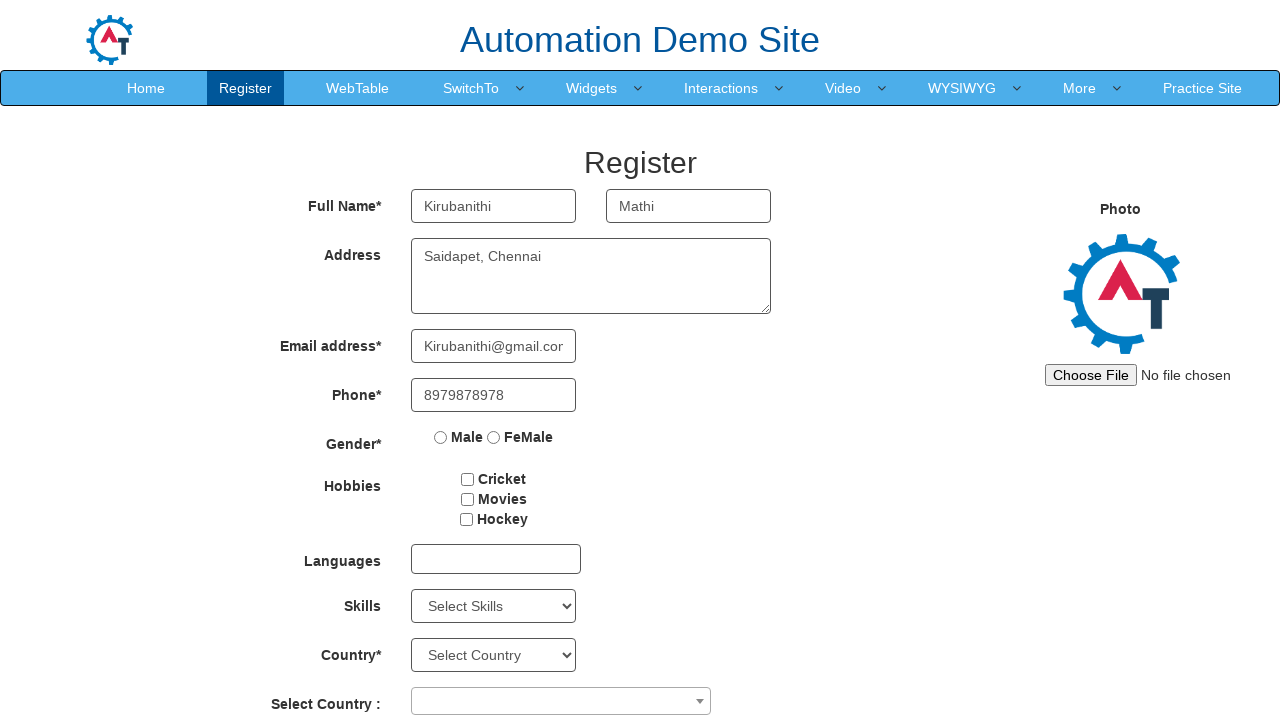

Selected gender as Male at (441, 437) on input[value='Male']
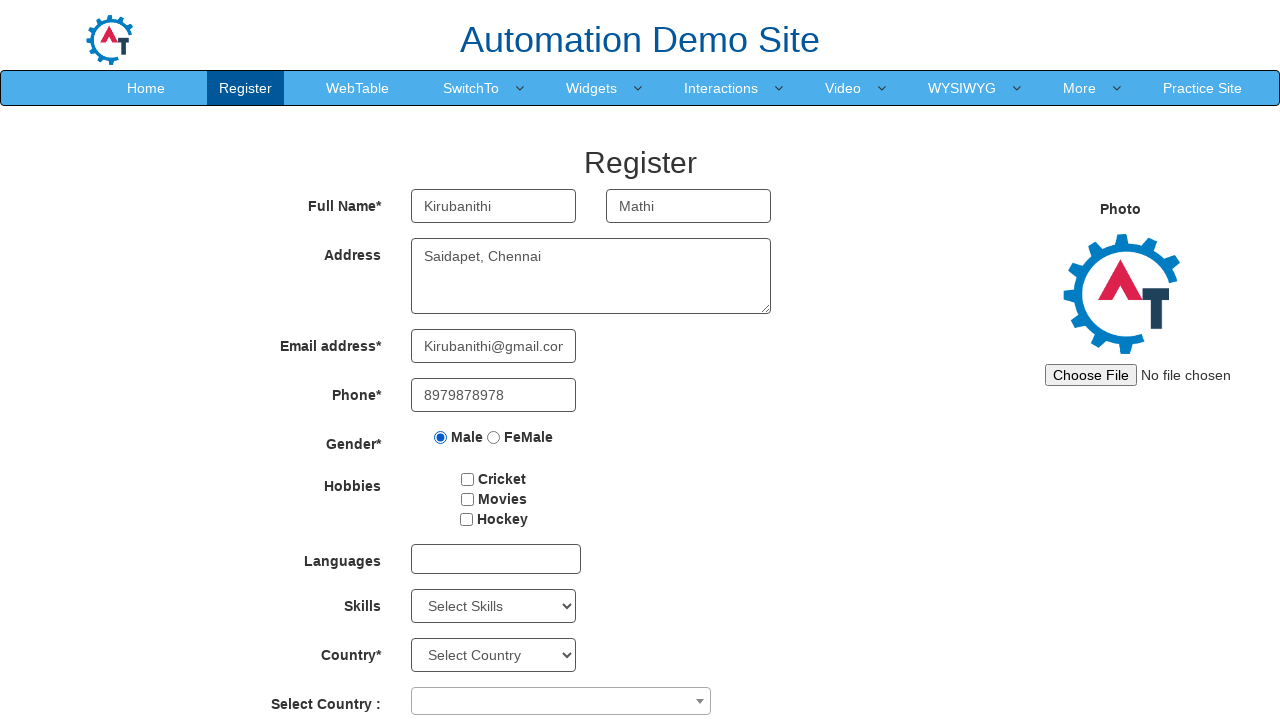

Selected hobby as Movies at (467, 499) on input[value='Movies']
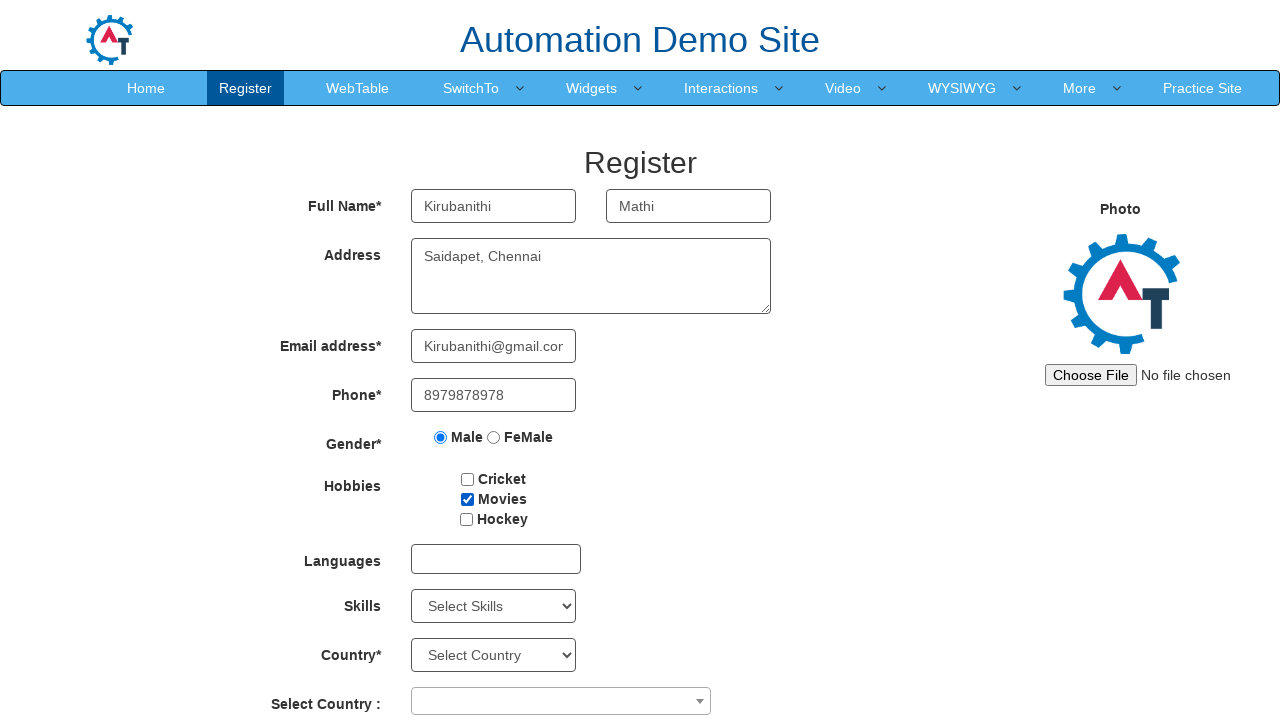

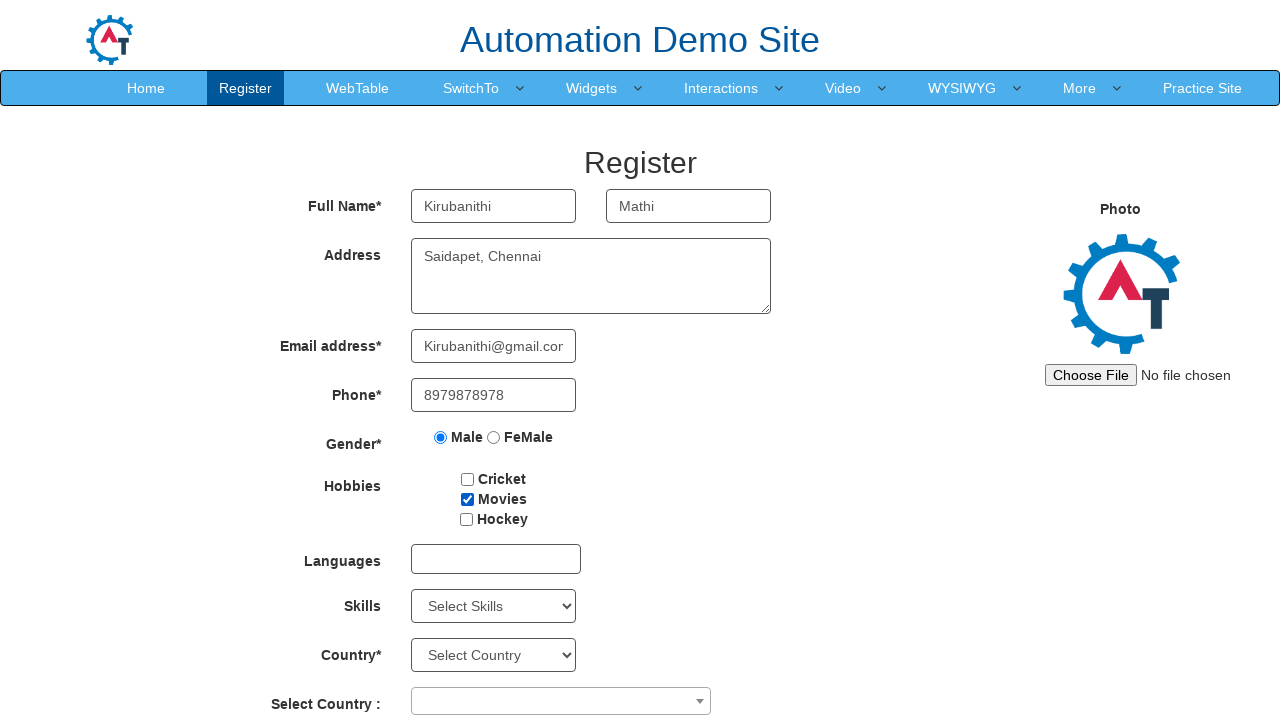